Tests JavaScript prompt alert handling by clicking a button to trigger a prompt, entering text into the prompt, accepting it, and verifying the result message is displayed.

Starting URL: https://training-support.net/webelements/alerts

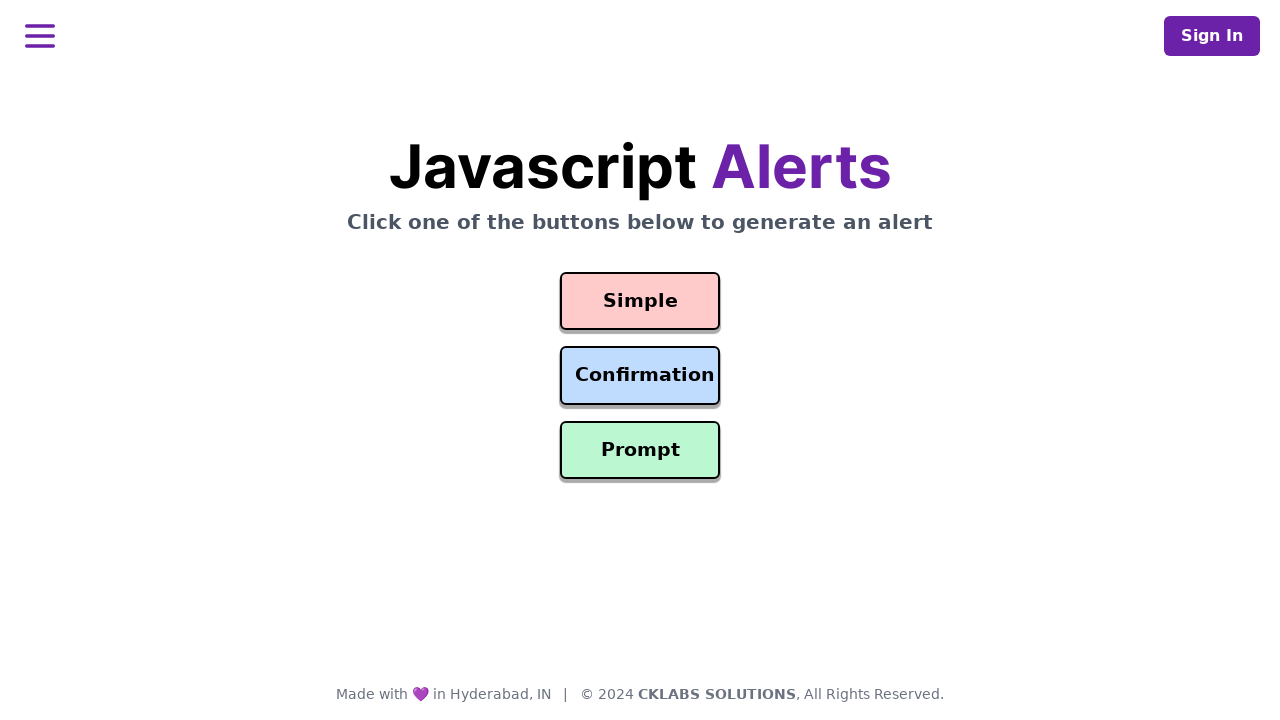

Clicked prompt button to trigger alert at (640, 450) on #prompt
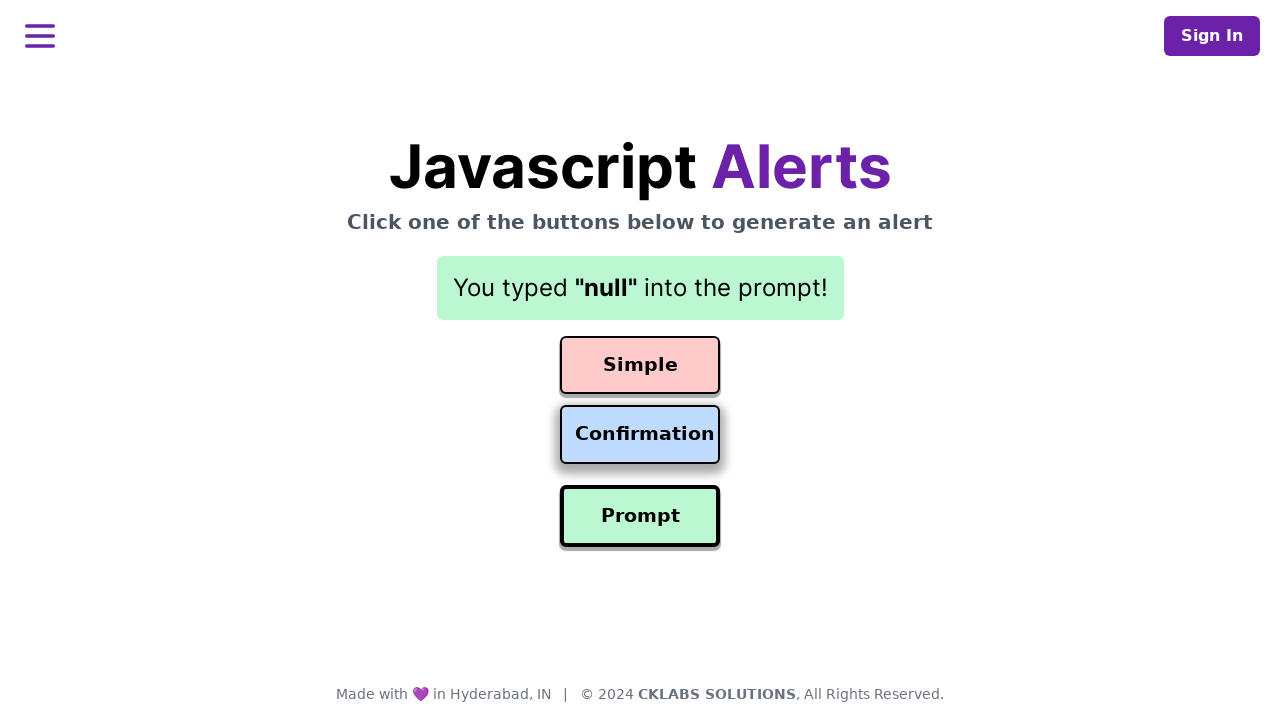

Set up dialog handler to accept prompt with text 'Awesome!'
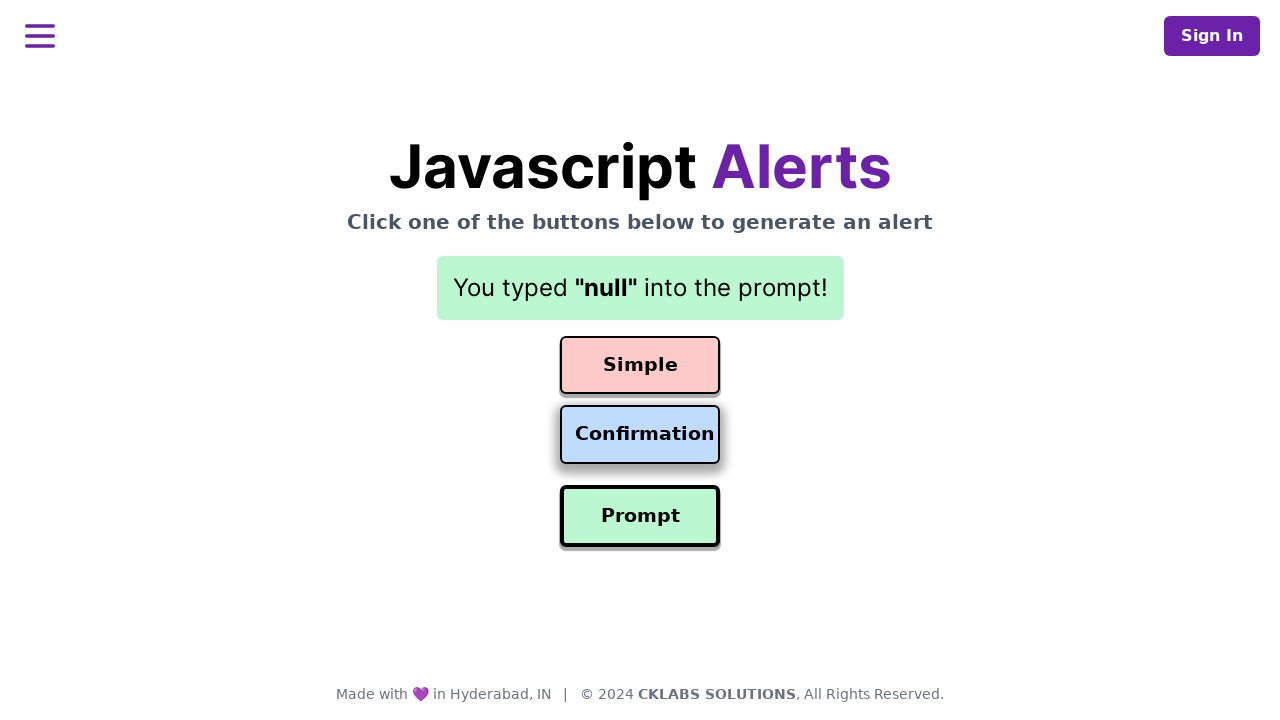

Clicked prompt button again to trigger the dialog with handler active at (640, 516) on #prompt
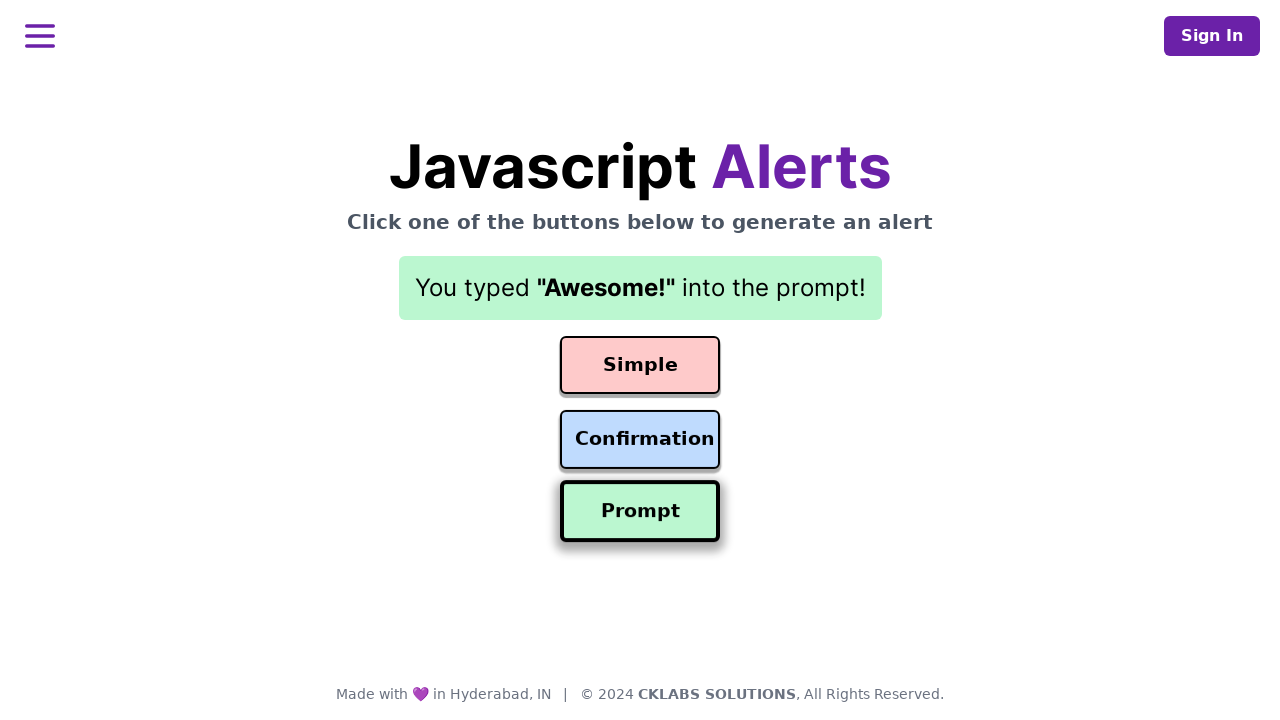

Verified result message is displayed
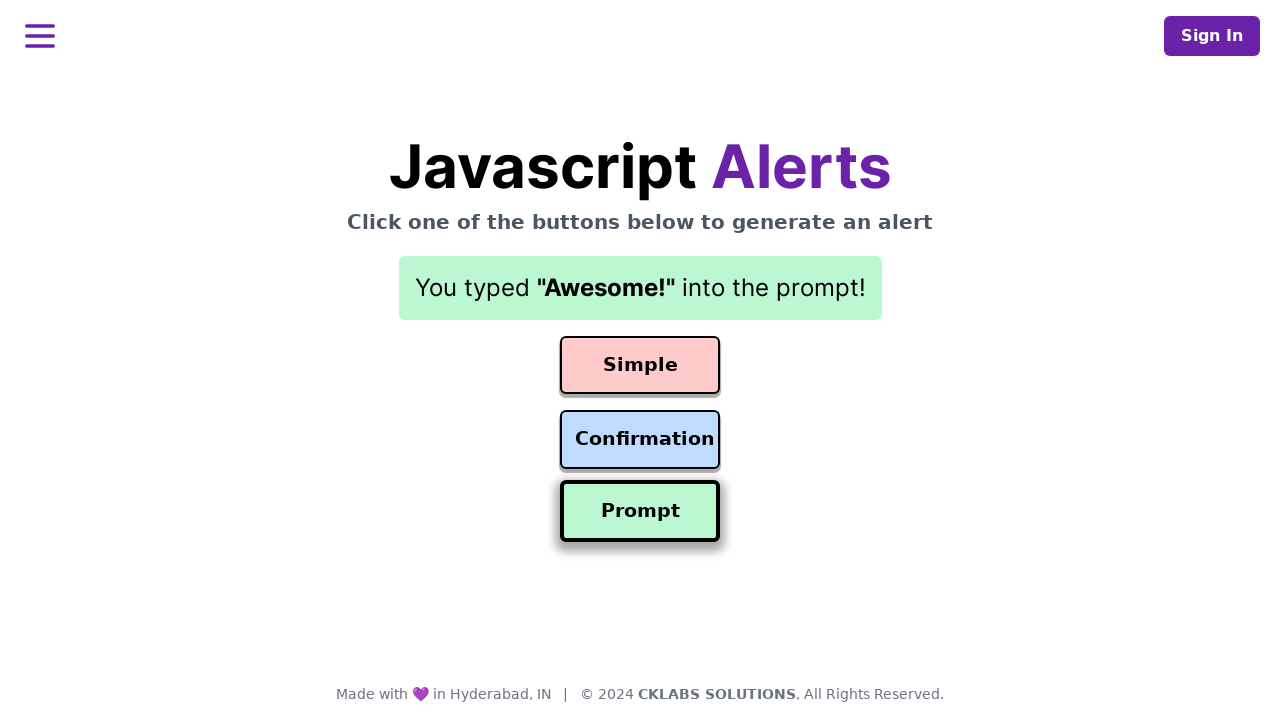

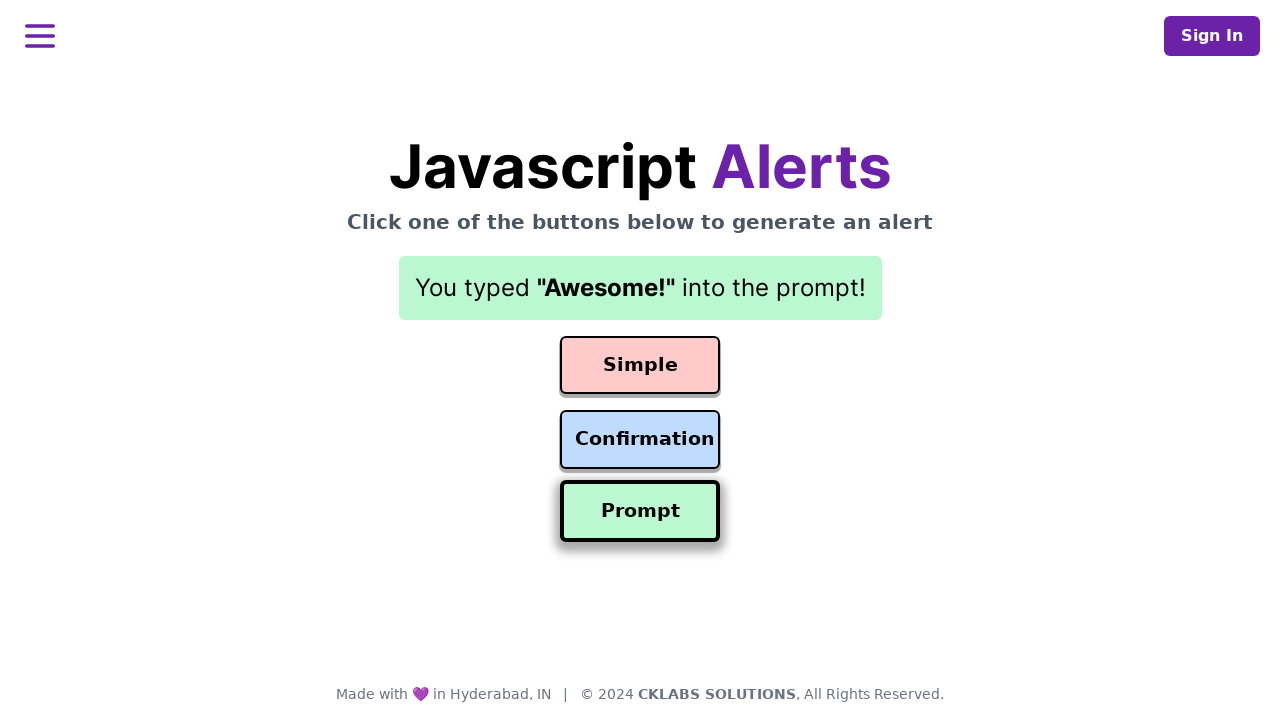